Navigates to RedBus travel booking website homepage and waits for the page to load

Starting URL: https://www.redbus.in/

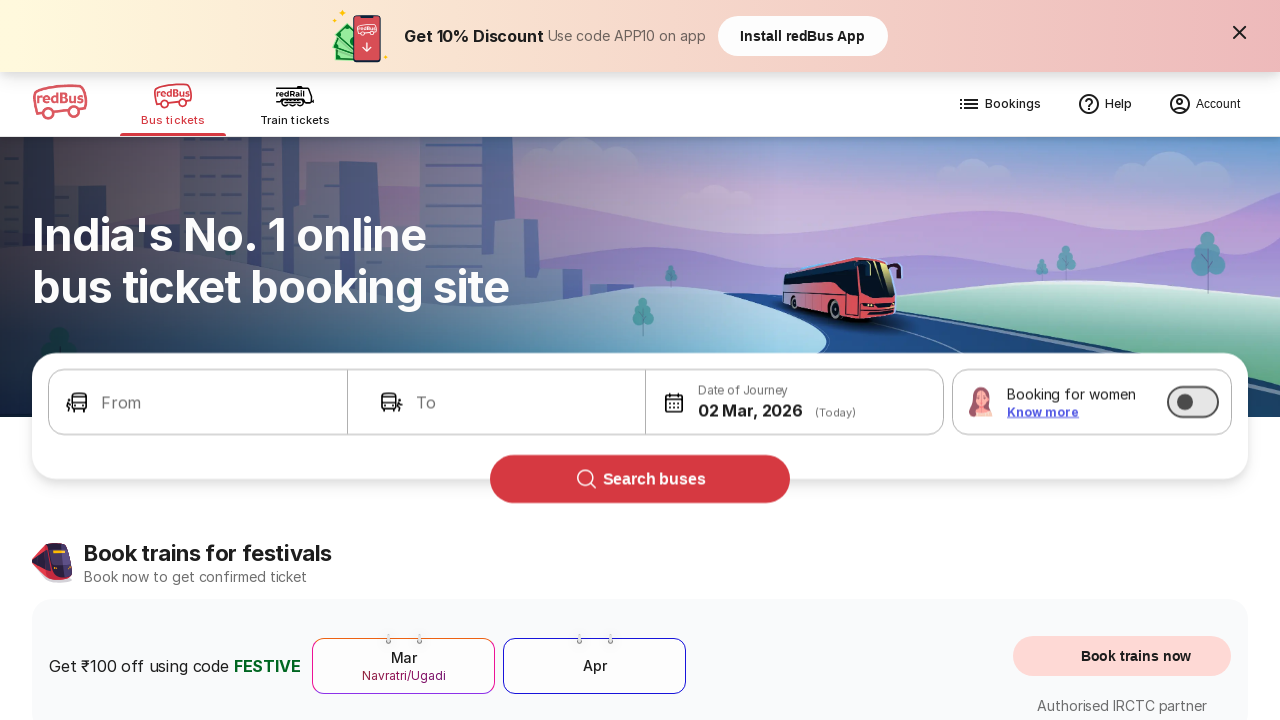

RedBus homepage loaded and DOM content ready
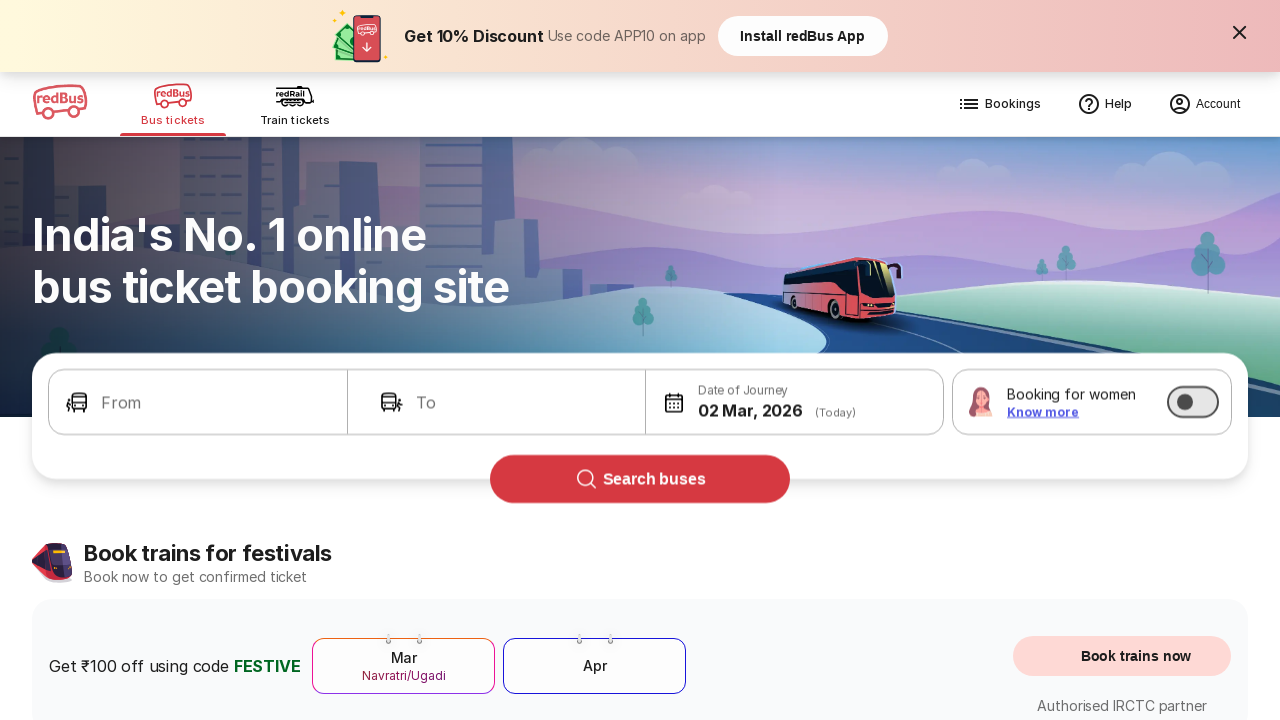

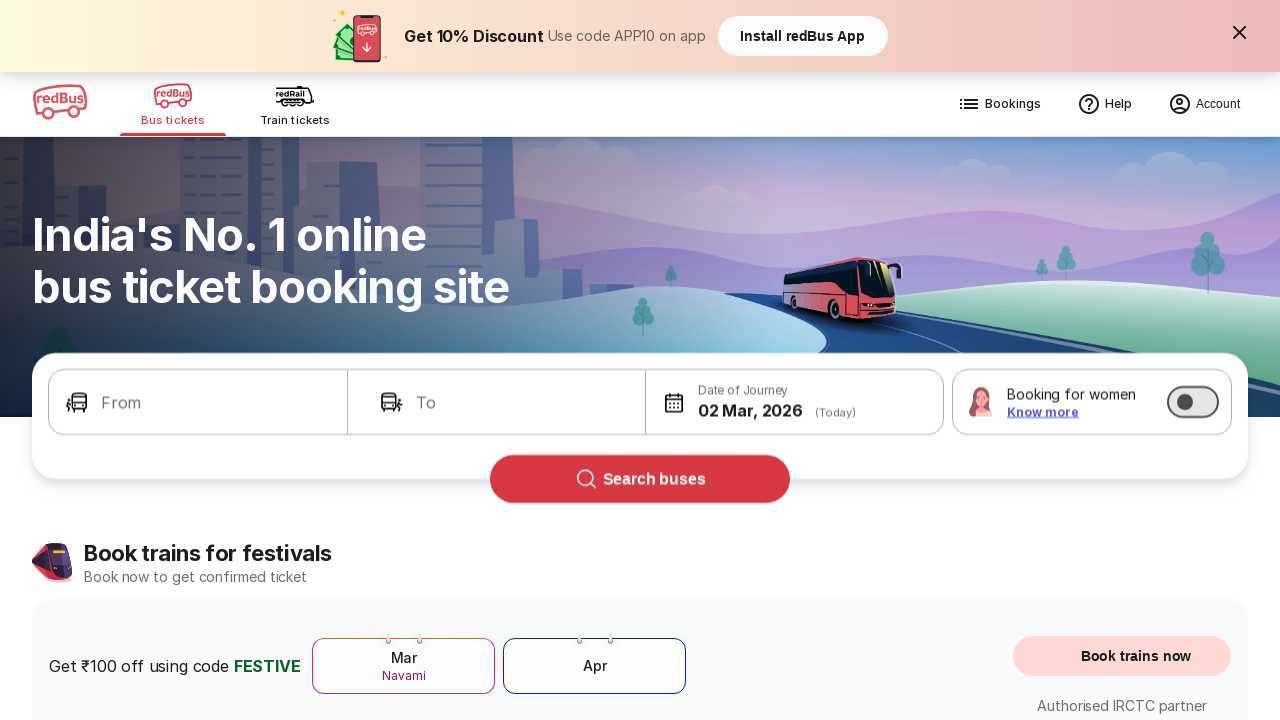